Tests checkbox interaction by clicking a checkbox and verifying its selection state, then counting total checkboxes on page

Starting URL: https://rahulshettyacademy.com/dropdownsPractise/

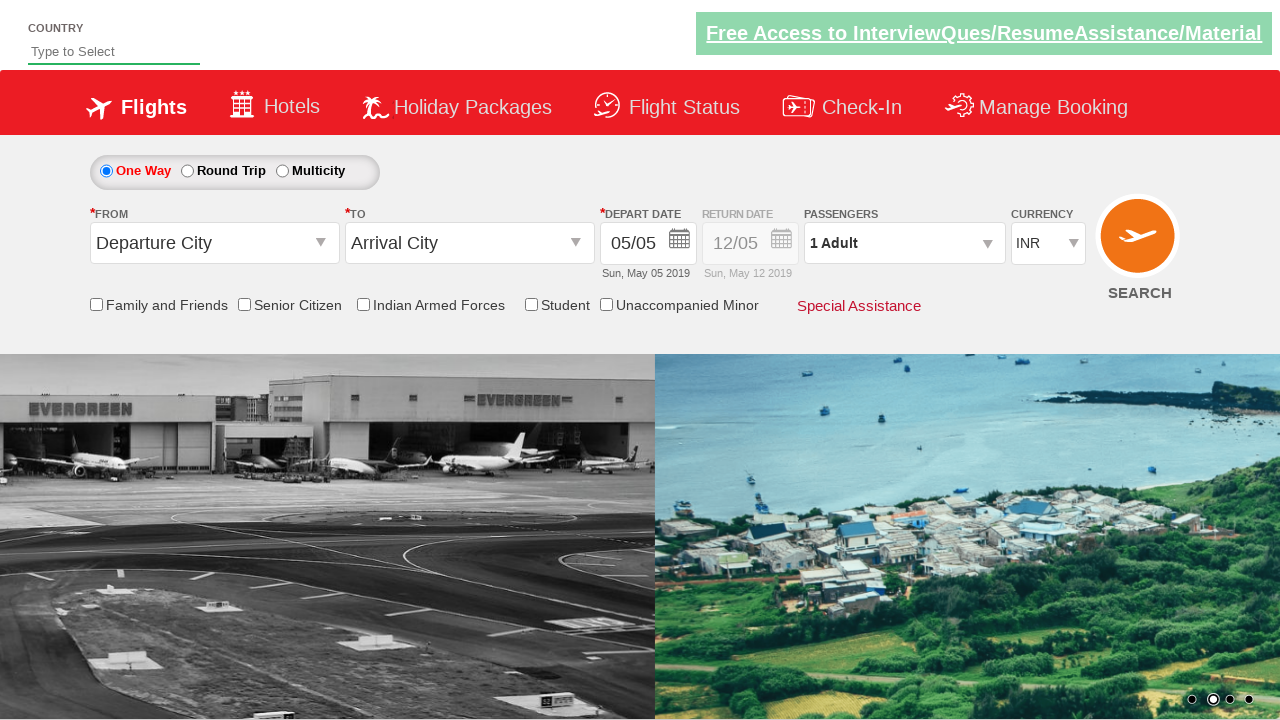

Clicked the friends and family checkbox at (96, 304) on input[id*='friendsandfamily']
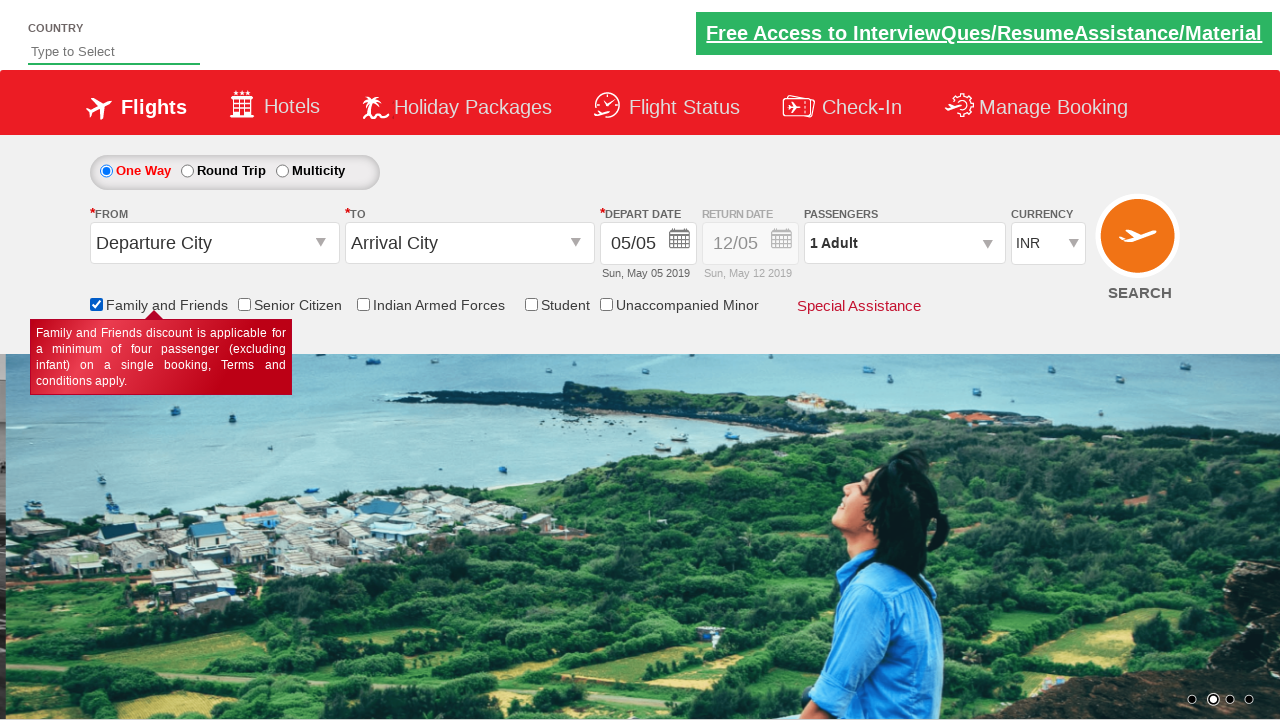

Verified that friends and family checkbox is selected
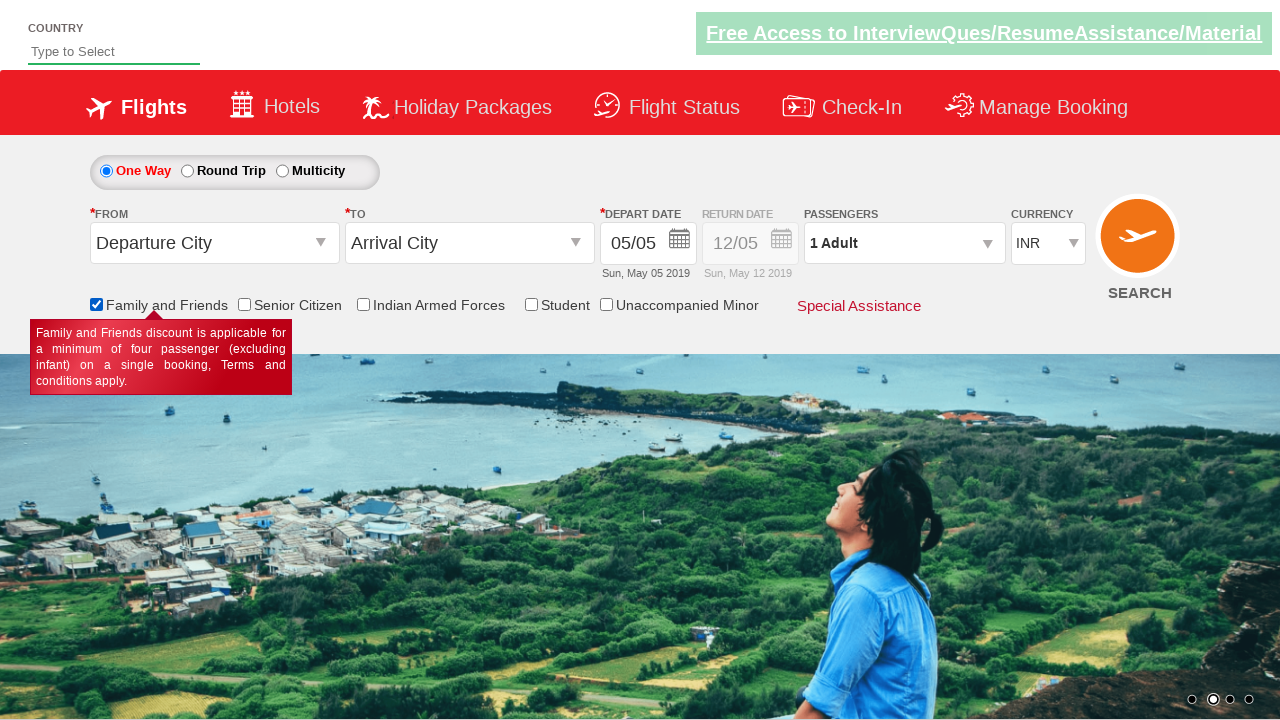

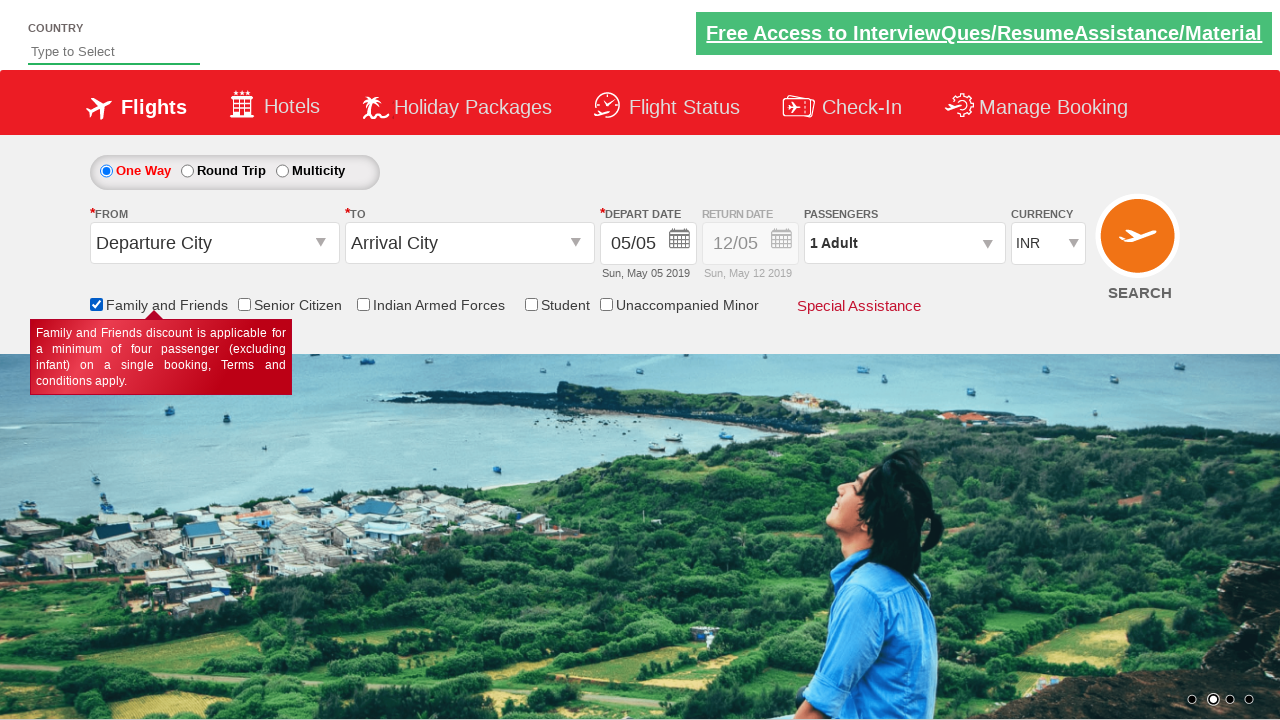